Calculates the sum of two numbers displayed on the page and selects that sum from a dropdown menu before submitting the form

Starting URL: http://suninjuly.github.io/selects2.html

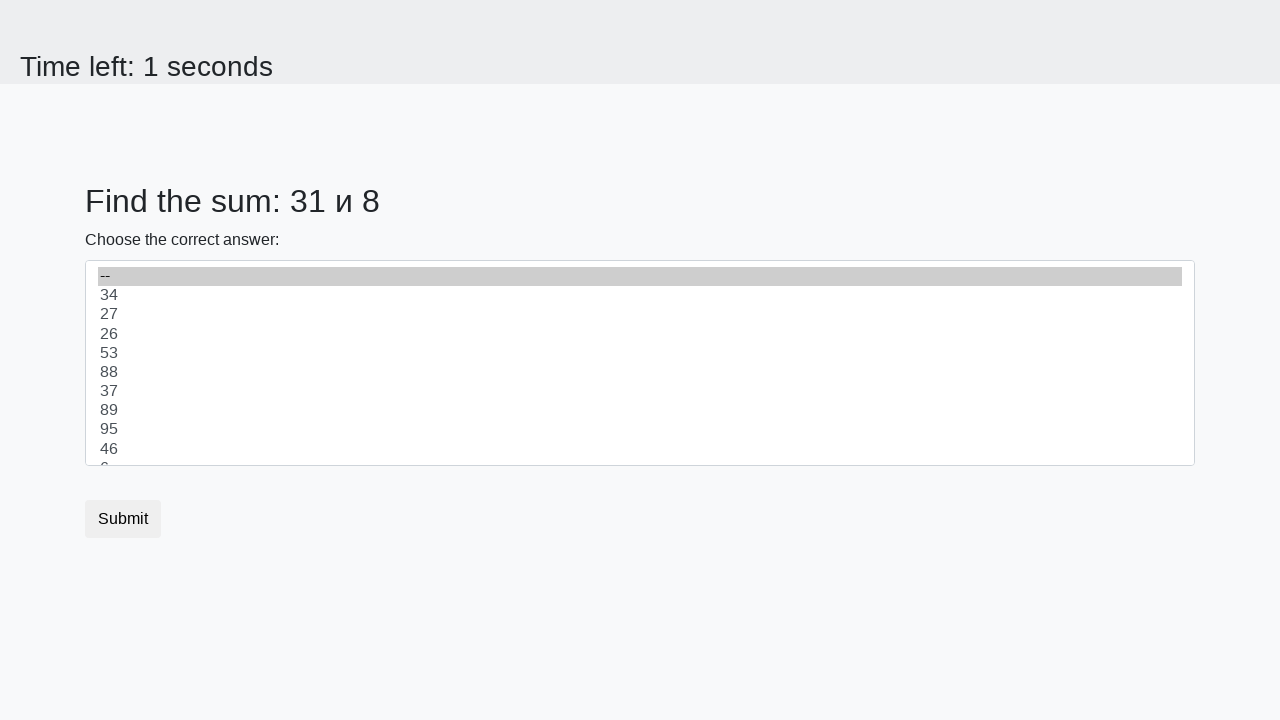

Located the first number element (#num1)
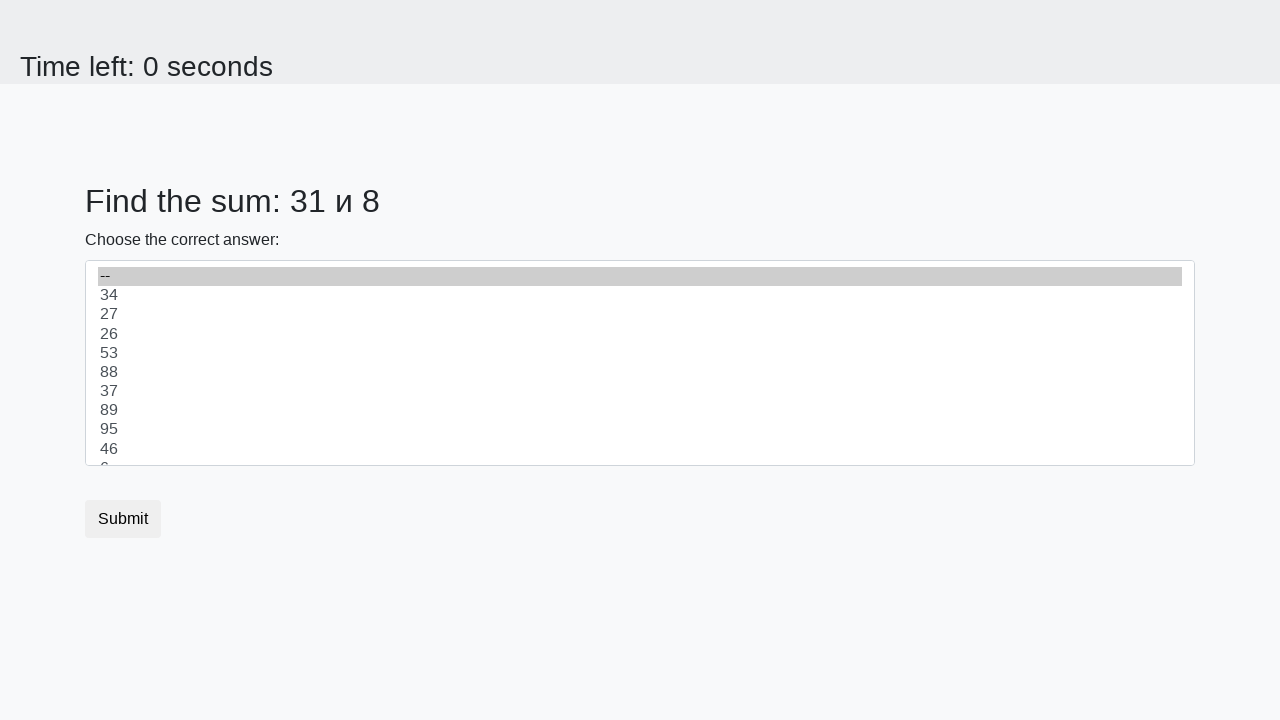

Retrieved first number from the page
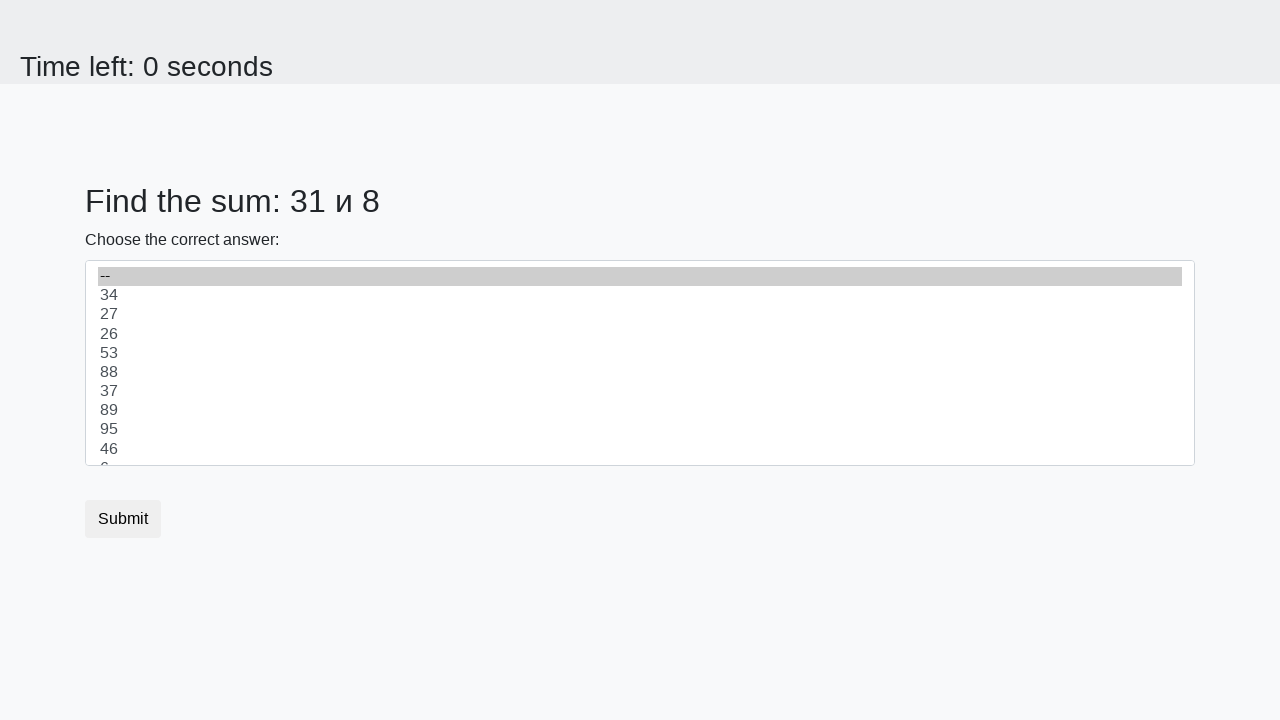

Located the second number element (#num2)
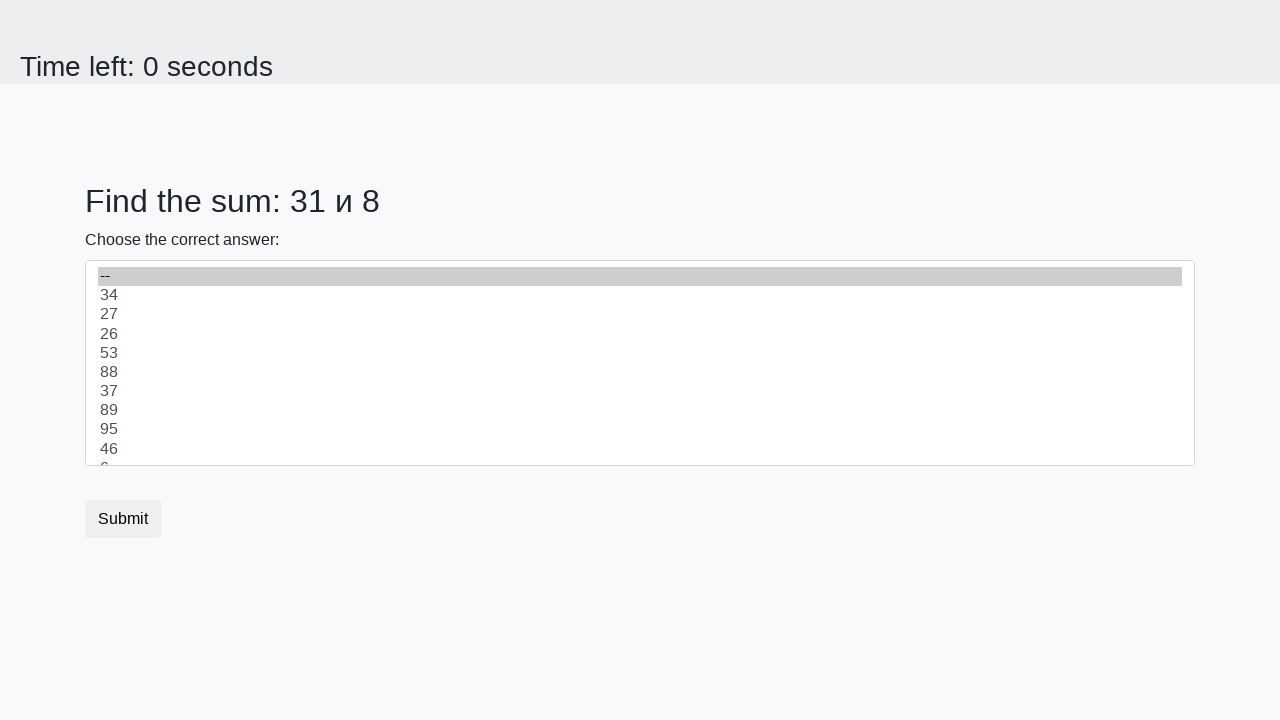

Retrieved second number from the page
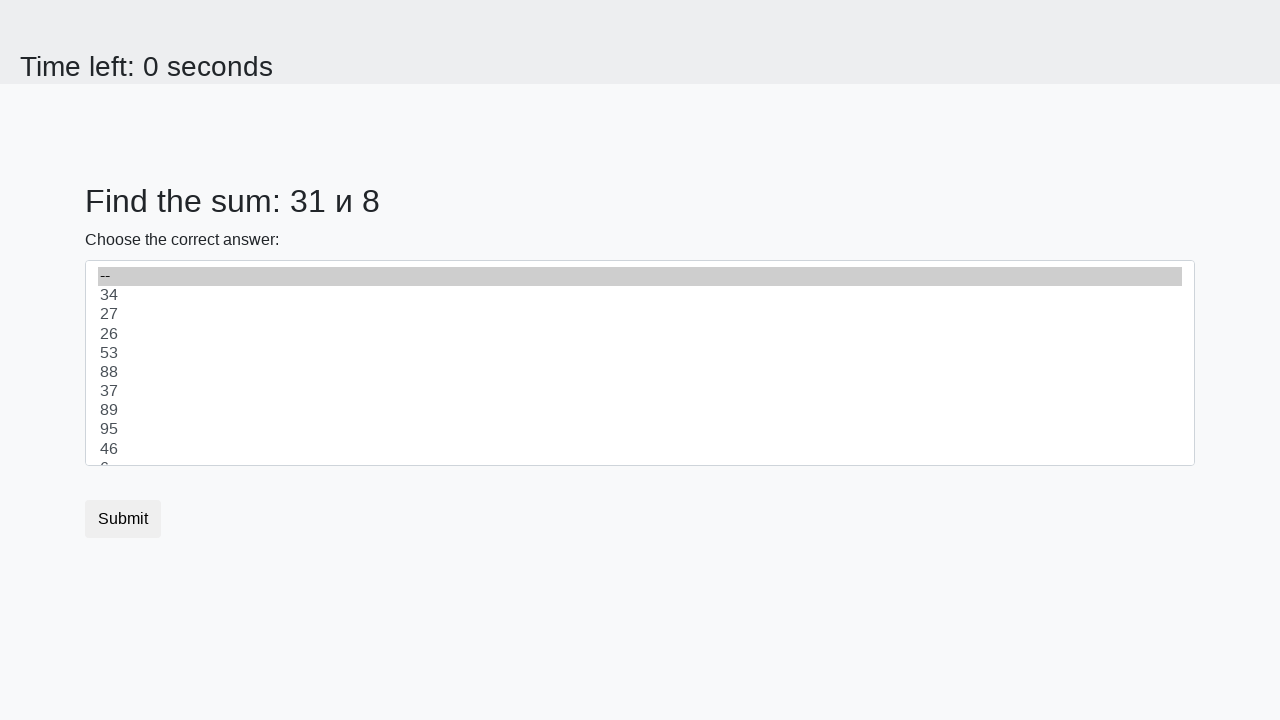

Calculated sum: 31 + 8 = 39
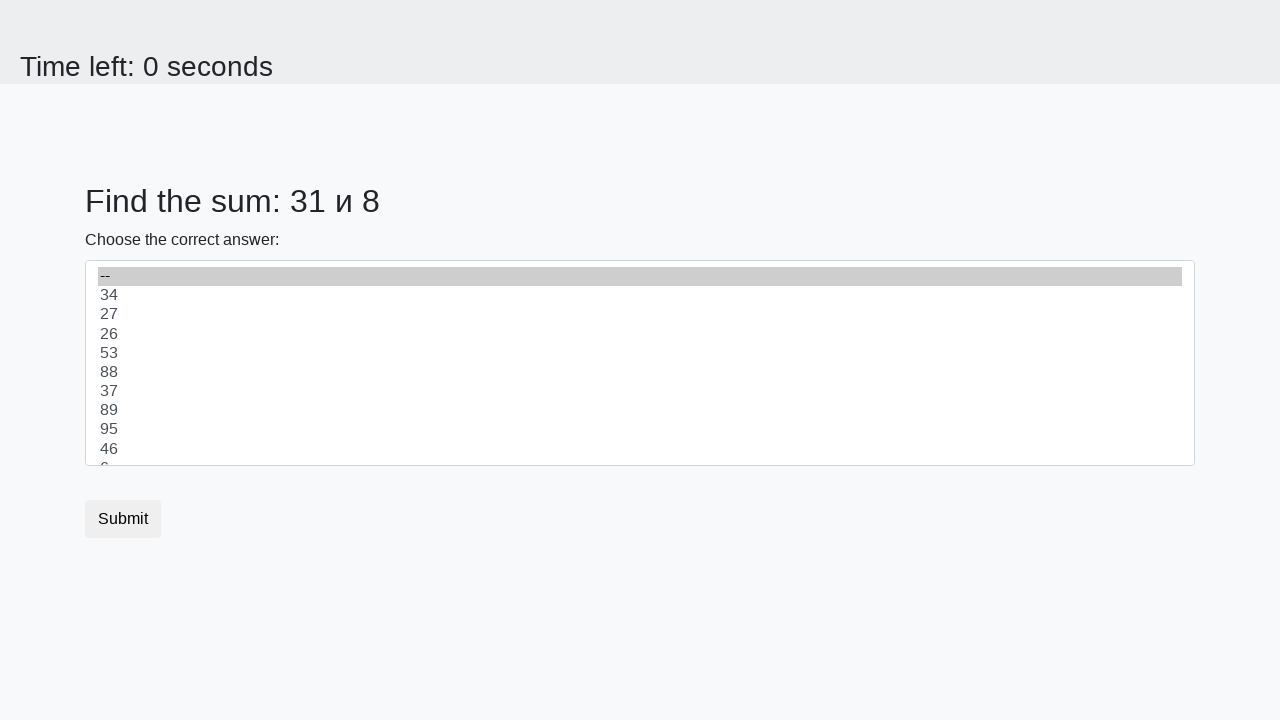

Selected calculated sum '39' from dropdown on select
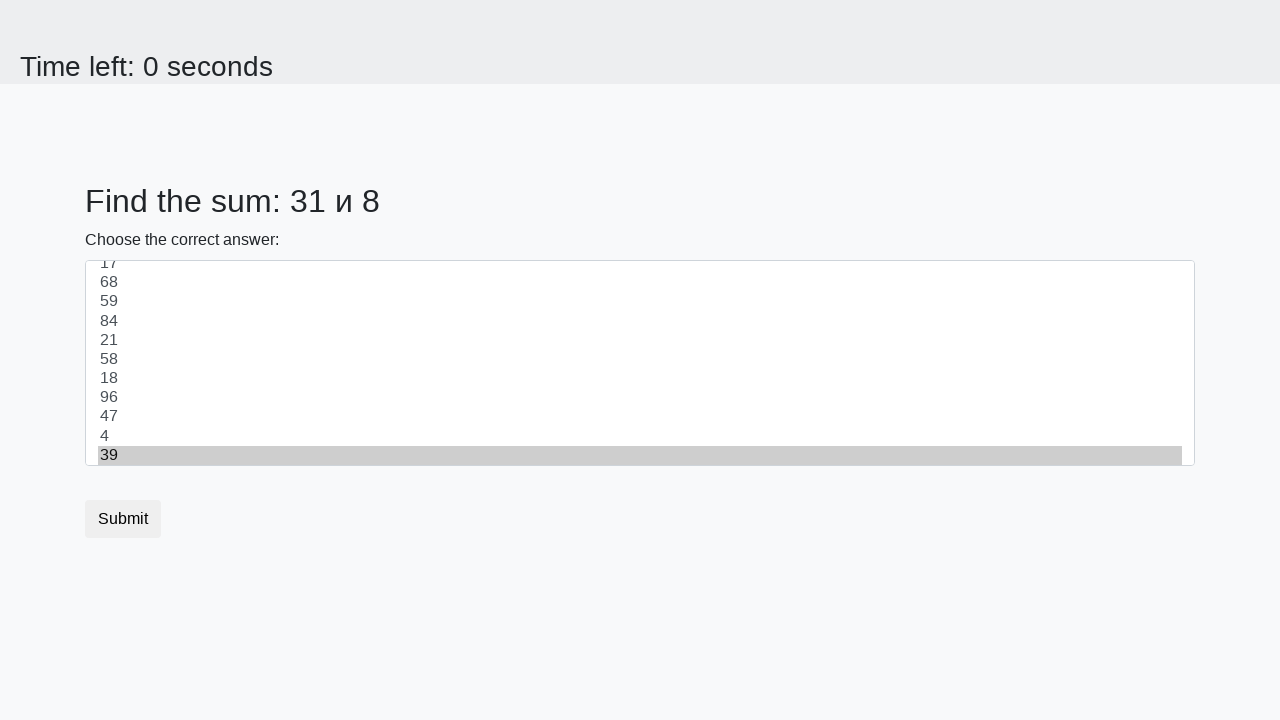

Clicked the submit button at (123, 519) on button.btn.btn-default
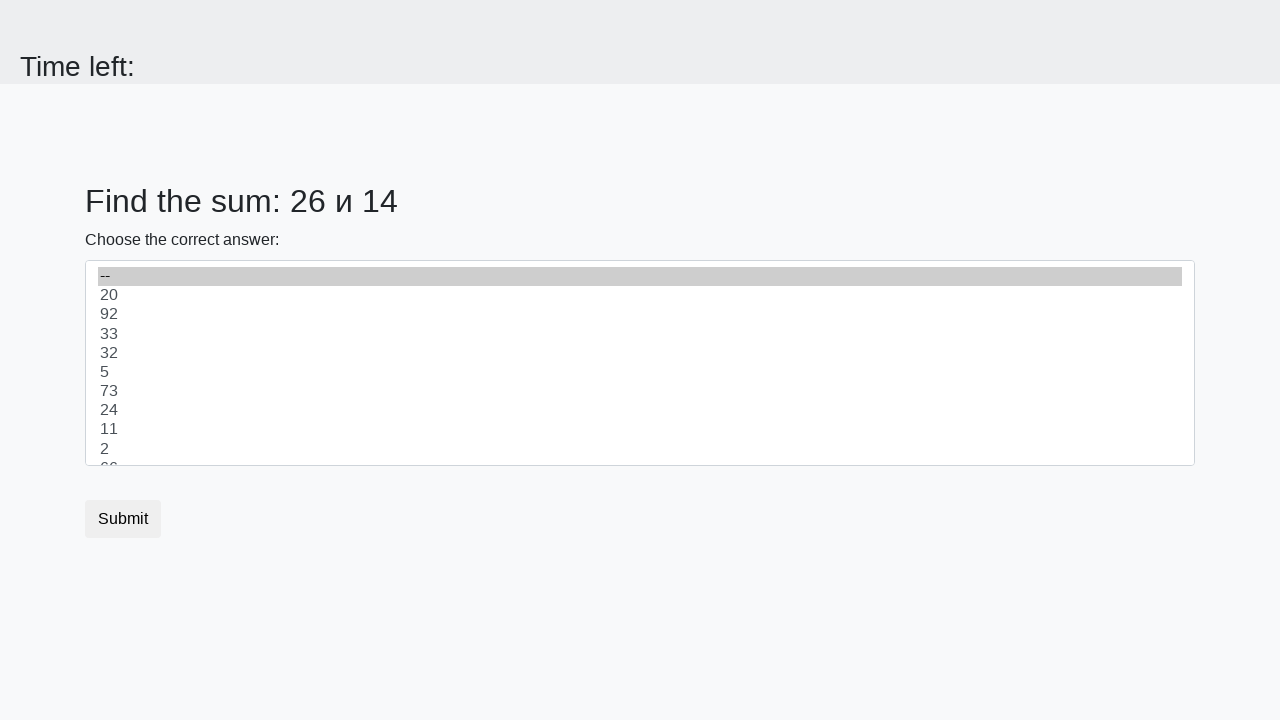

Waited for result page to load
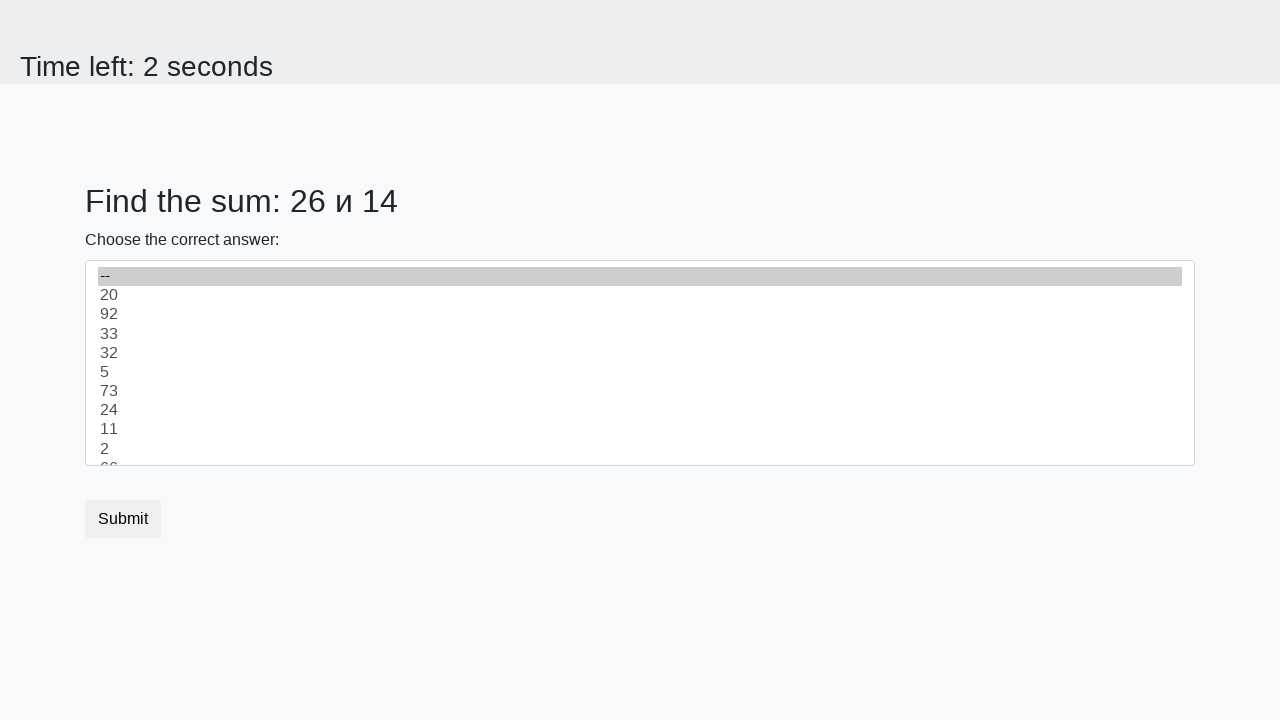

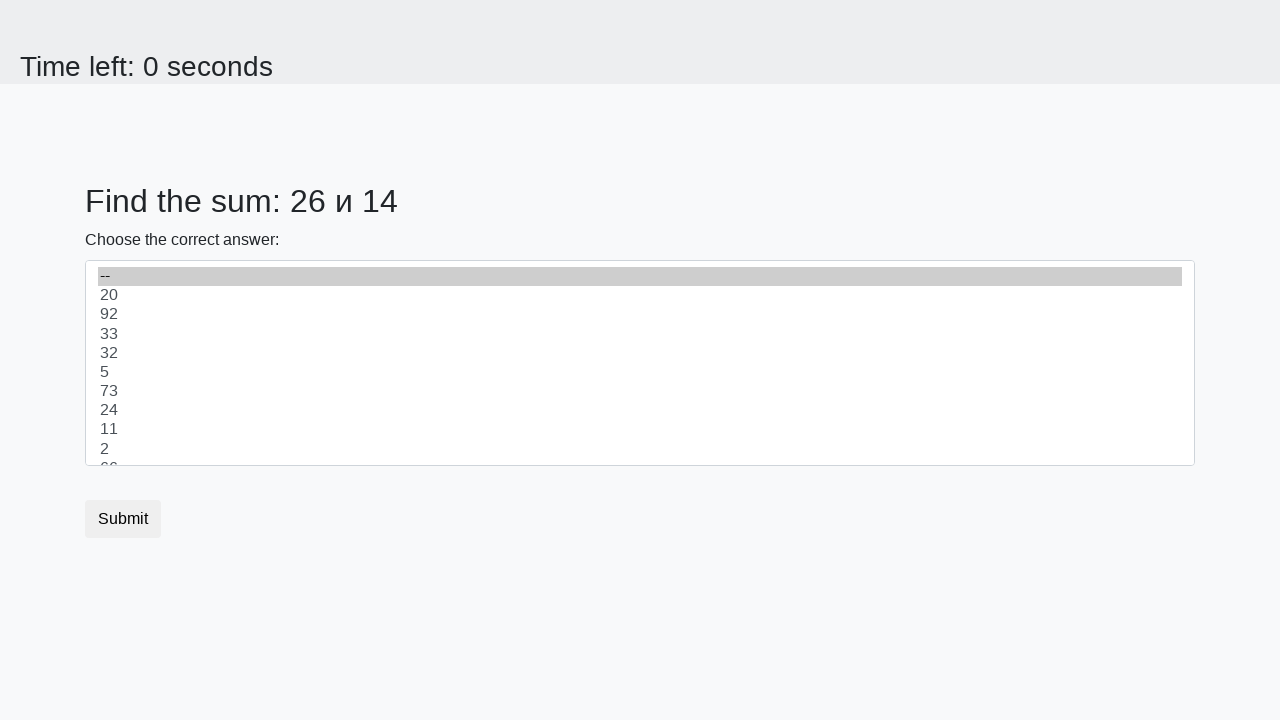